Tests the GreenKart landing page search functionality by entering a search term and extracting the product name from the search results.

Starting URL: https://rahulshettyacademy.com/seleniumPractise/#/

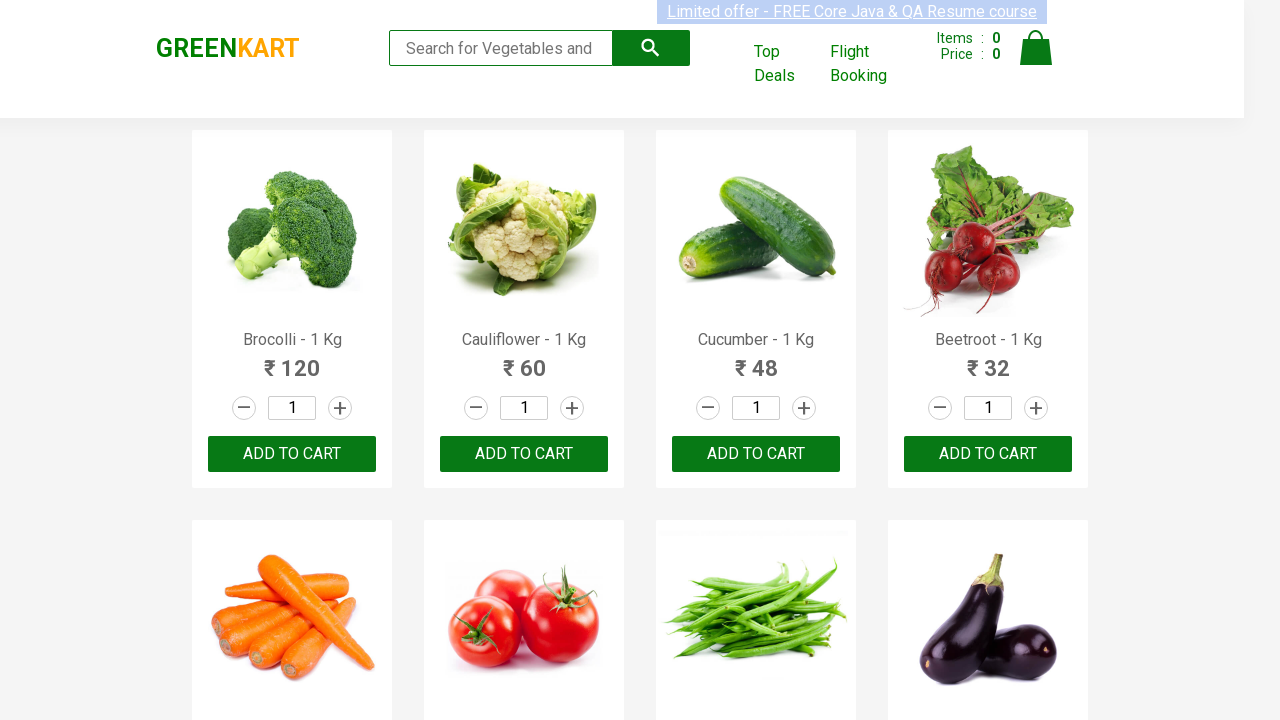

Filled search field with 'Brocolli' on input[type='search']
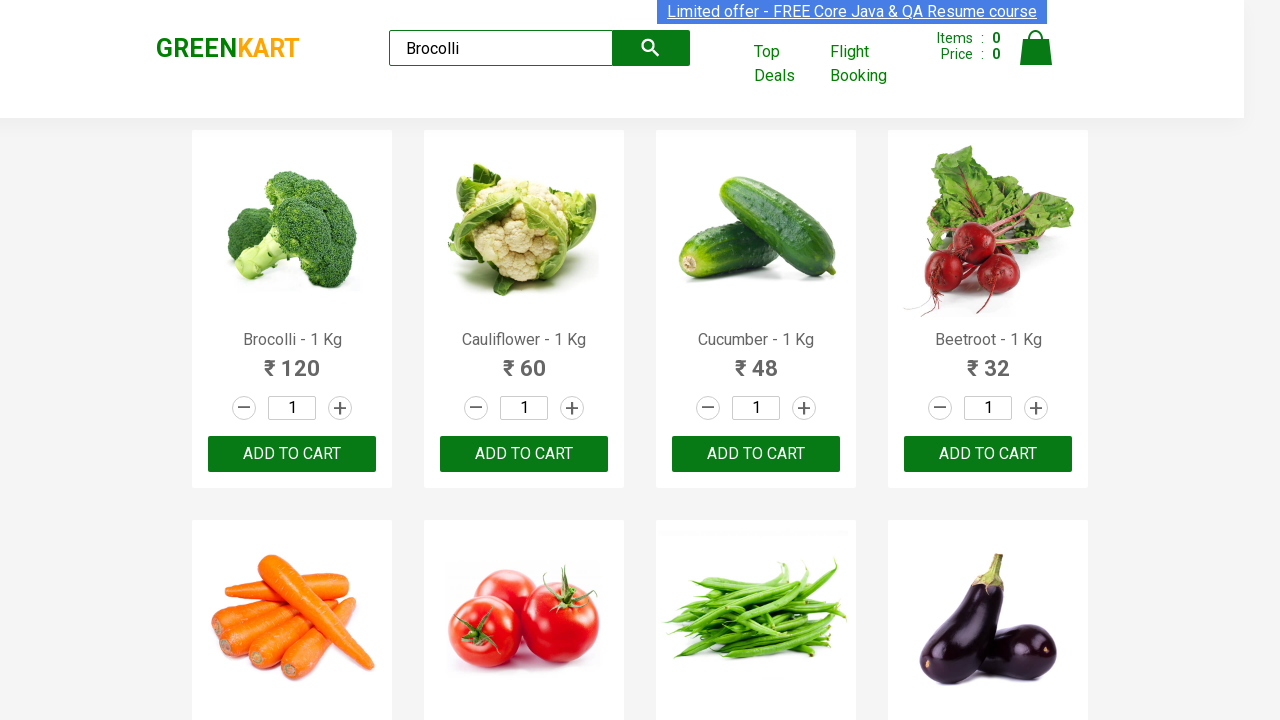

Search results loaded with product names visible
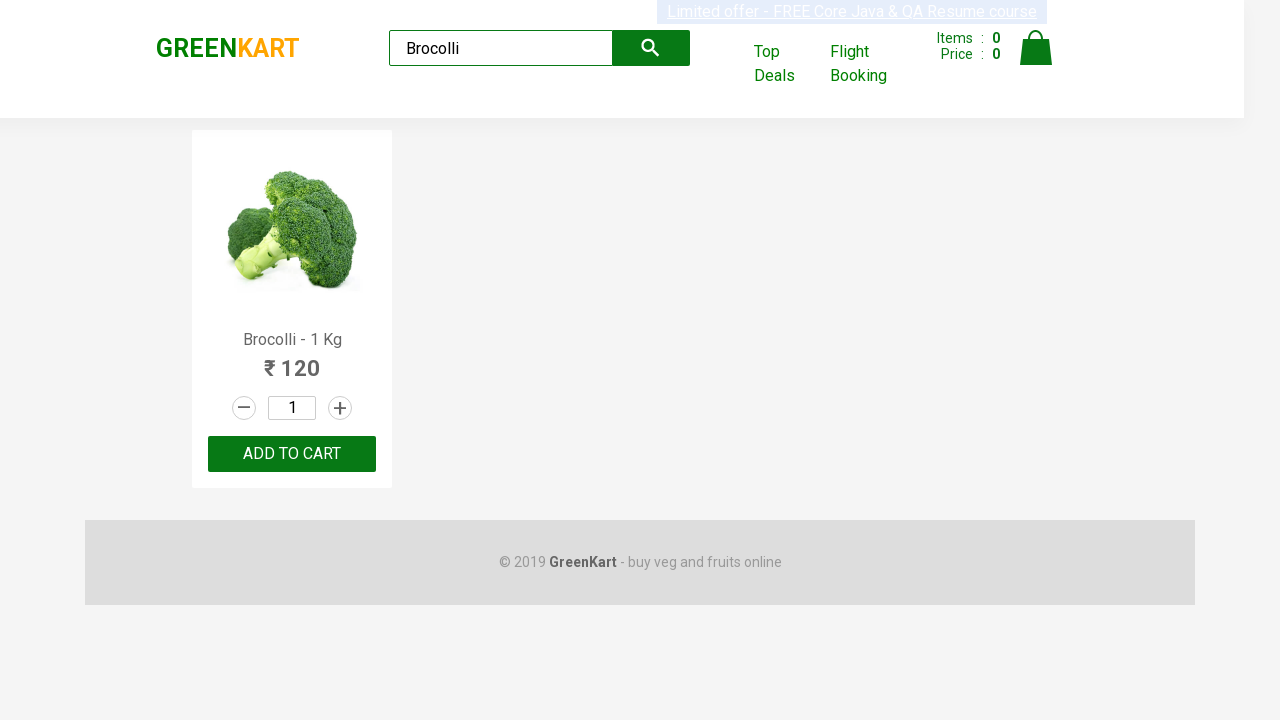

Located first product name element from search results
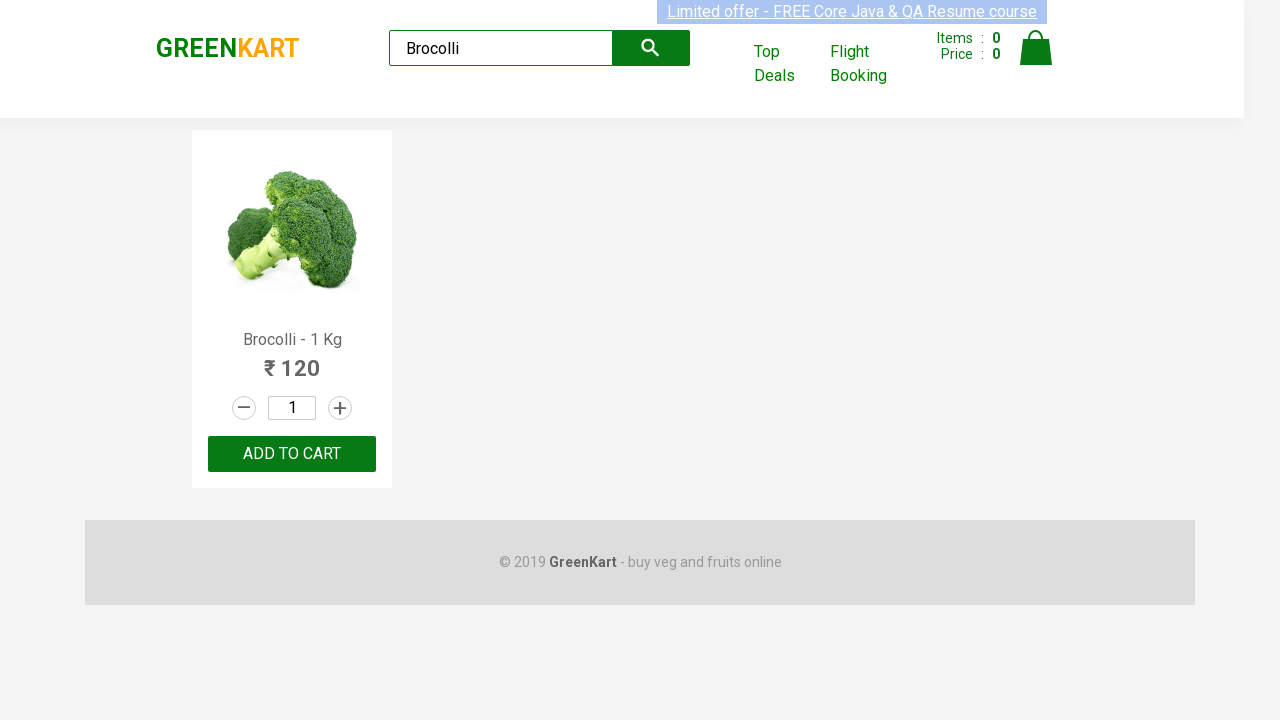

Extracted product name: 'Brocolli'
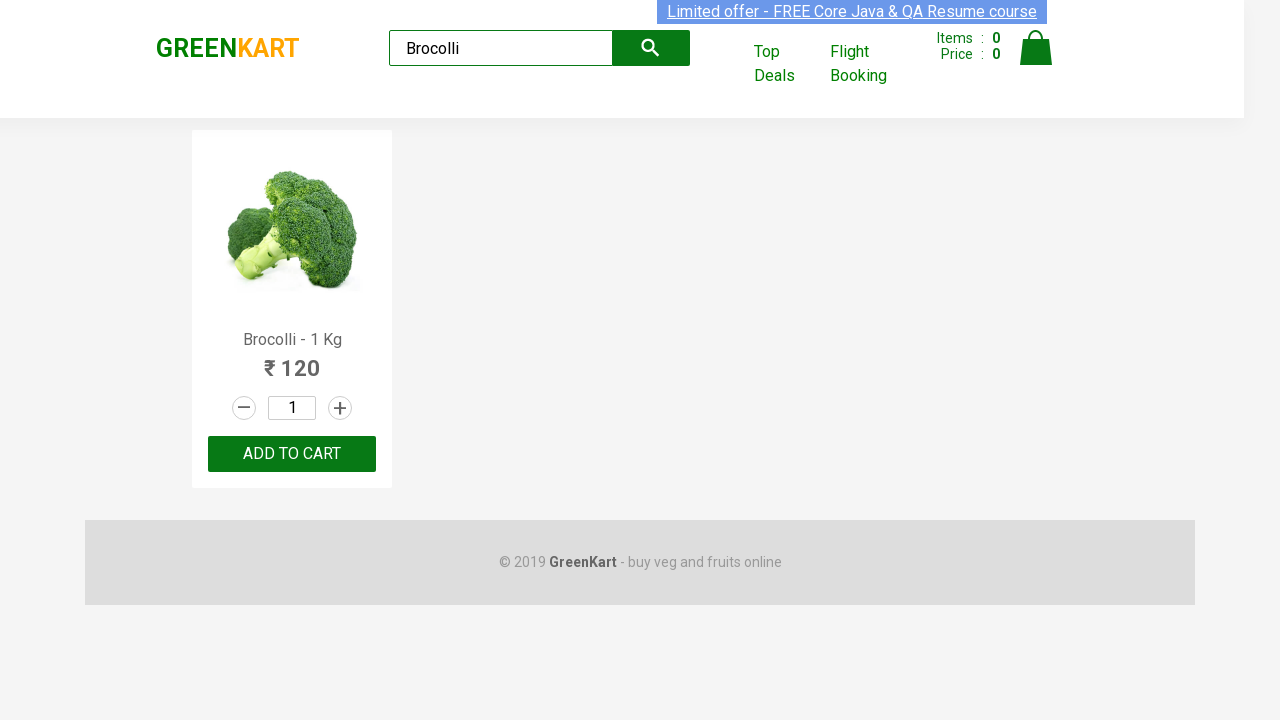

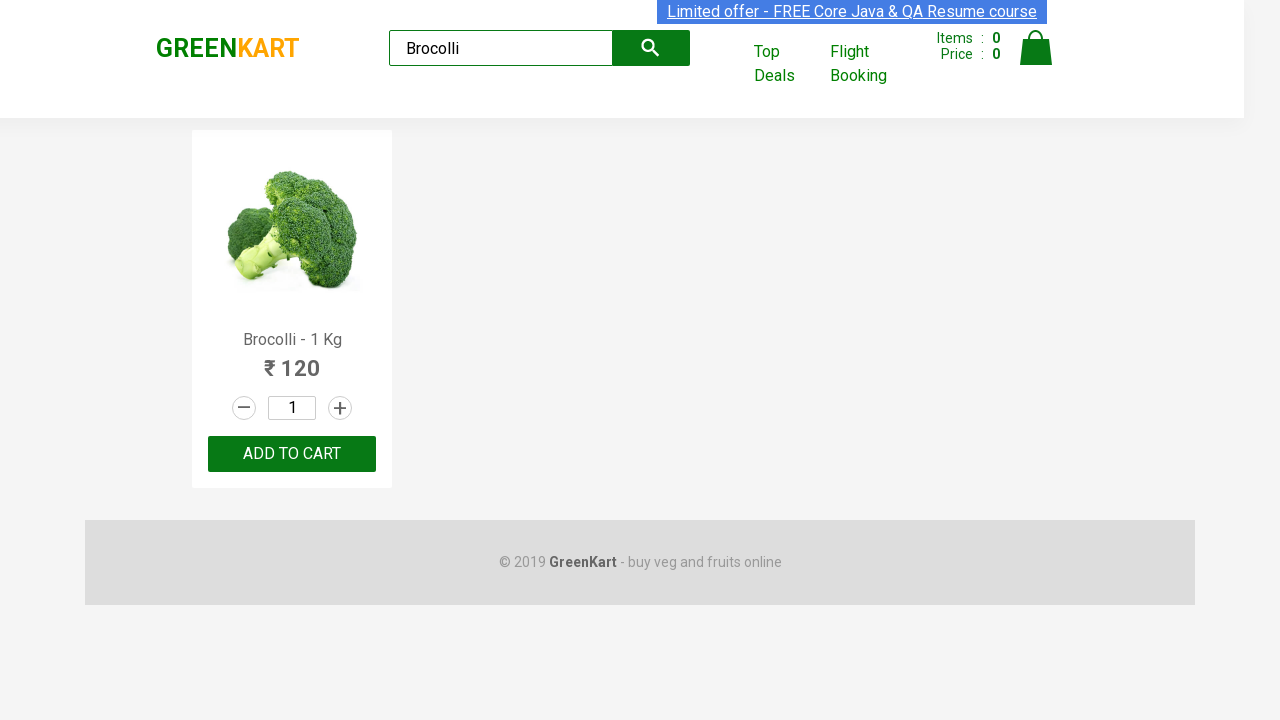